Tests clicking the "Data Analytics" link on the Skillfactory homepage

Starting URL: https://www.skillfactory.ru

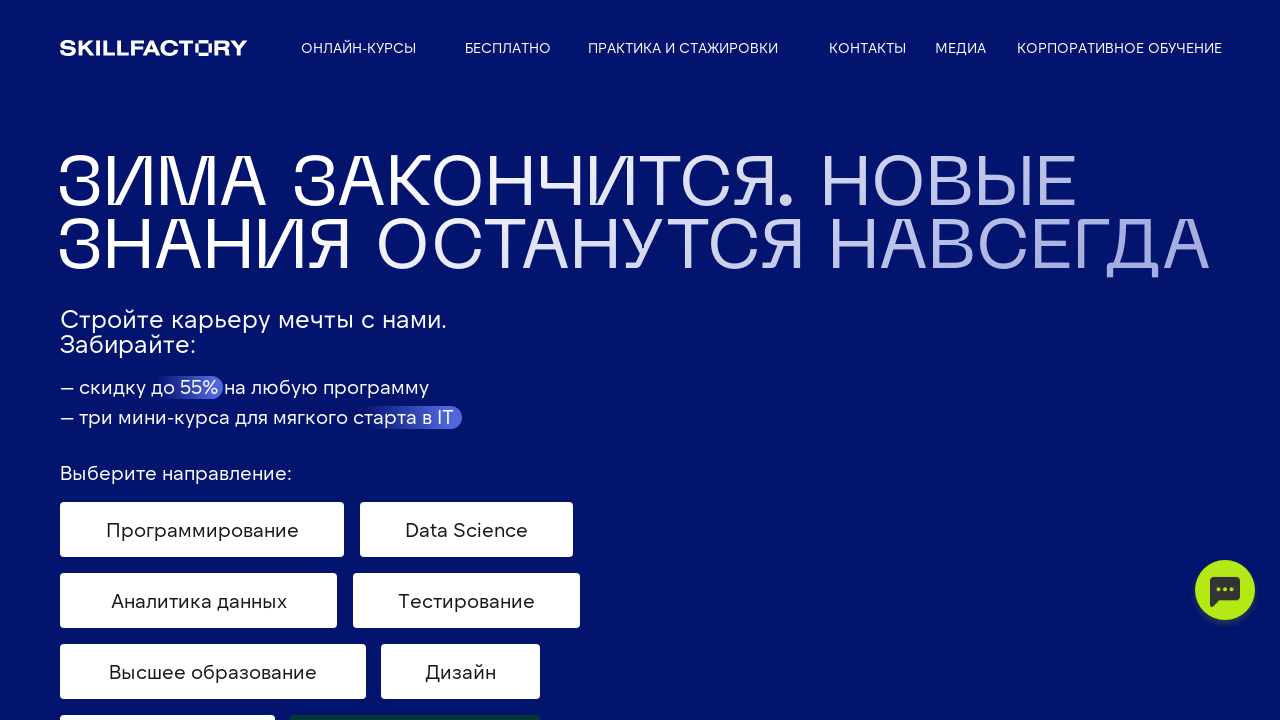

Clicked the 'Data Analytics' (Аналитика данных) link on Skillfactory homepage at (198, 600) on a:has-text('Аналитика данных')
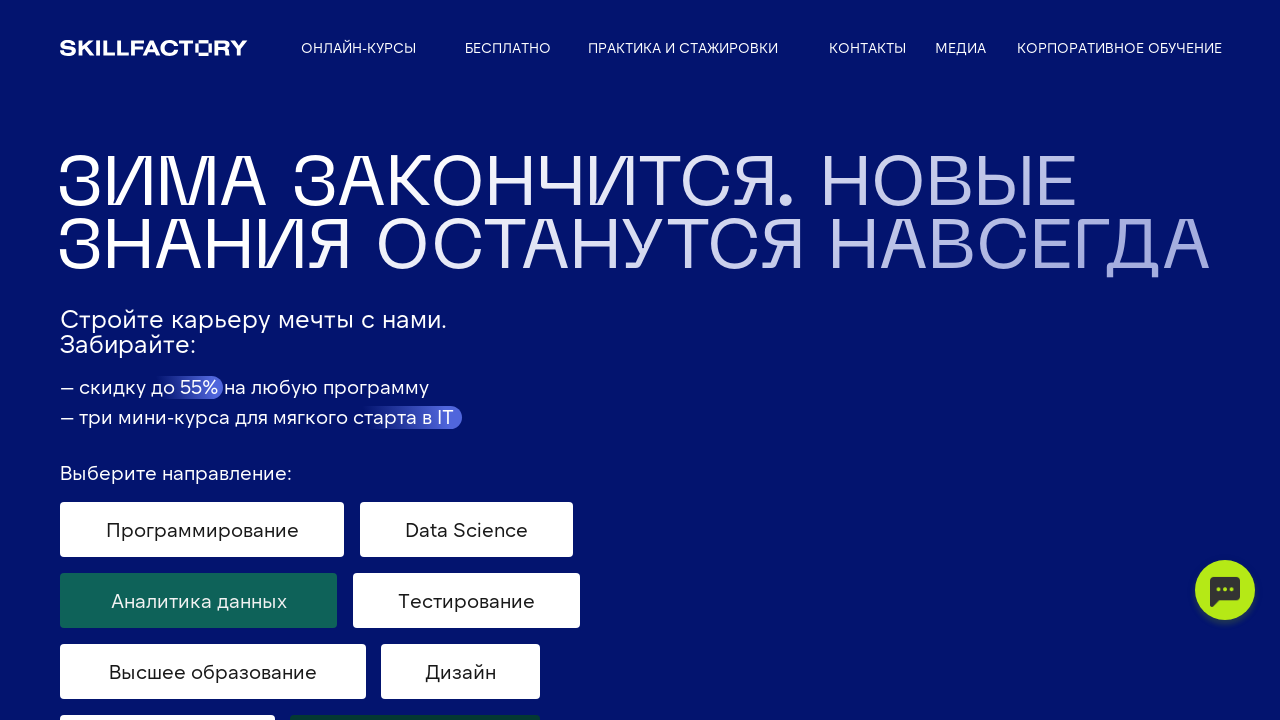

Data Analytics link element is interactive and loaded
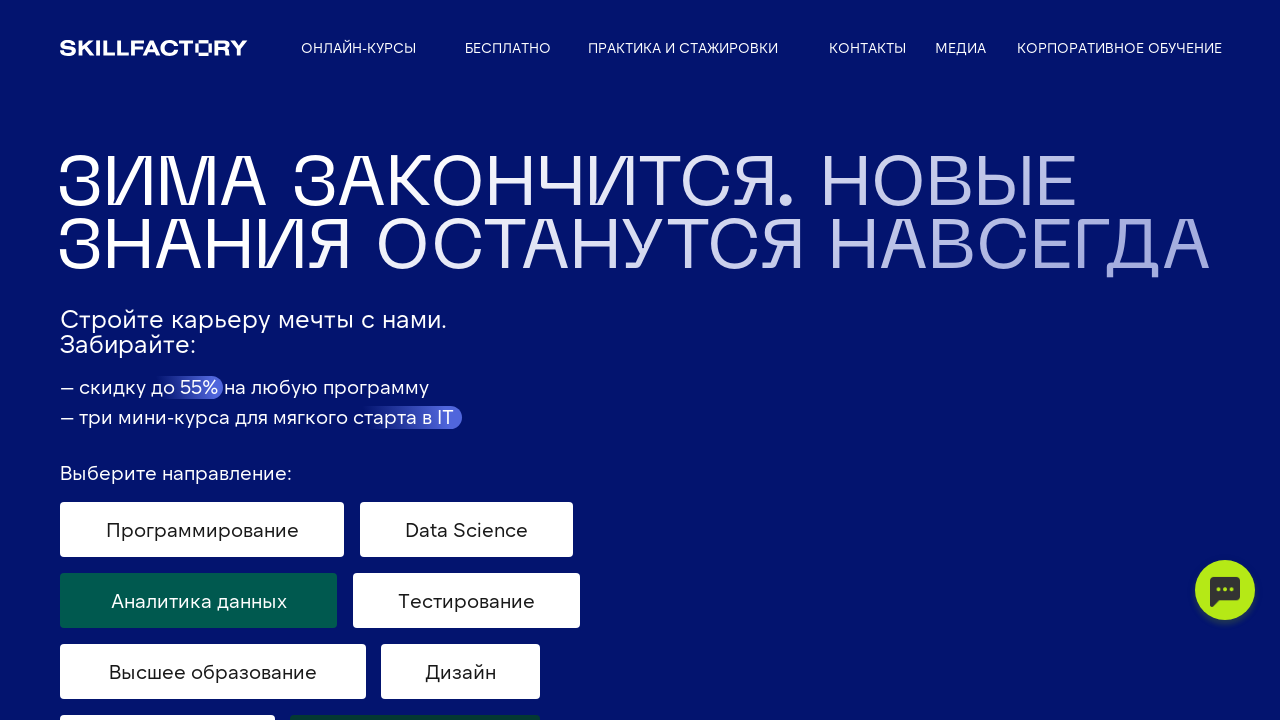

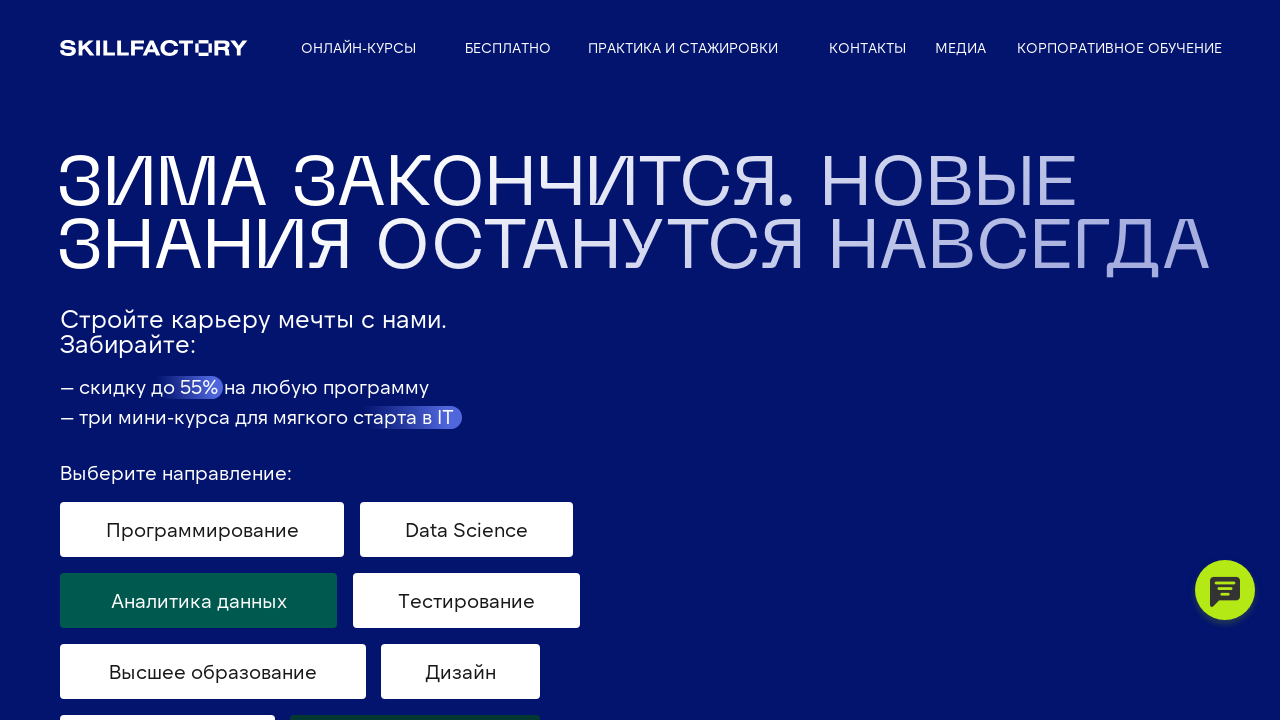